Tests a form submission by filling various input types including text fields, radio buttons, checkboxes, dropdown selection, and textarea, then submitting the form and handling the confirmation alert.

Starting URL: https://client-panel-git-main-dortana-projects.vercel.app/form

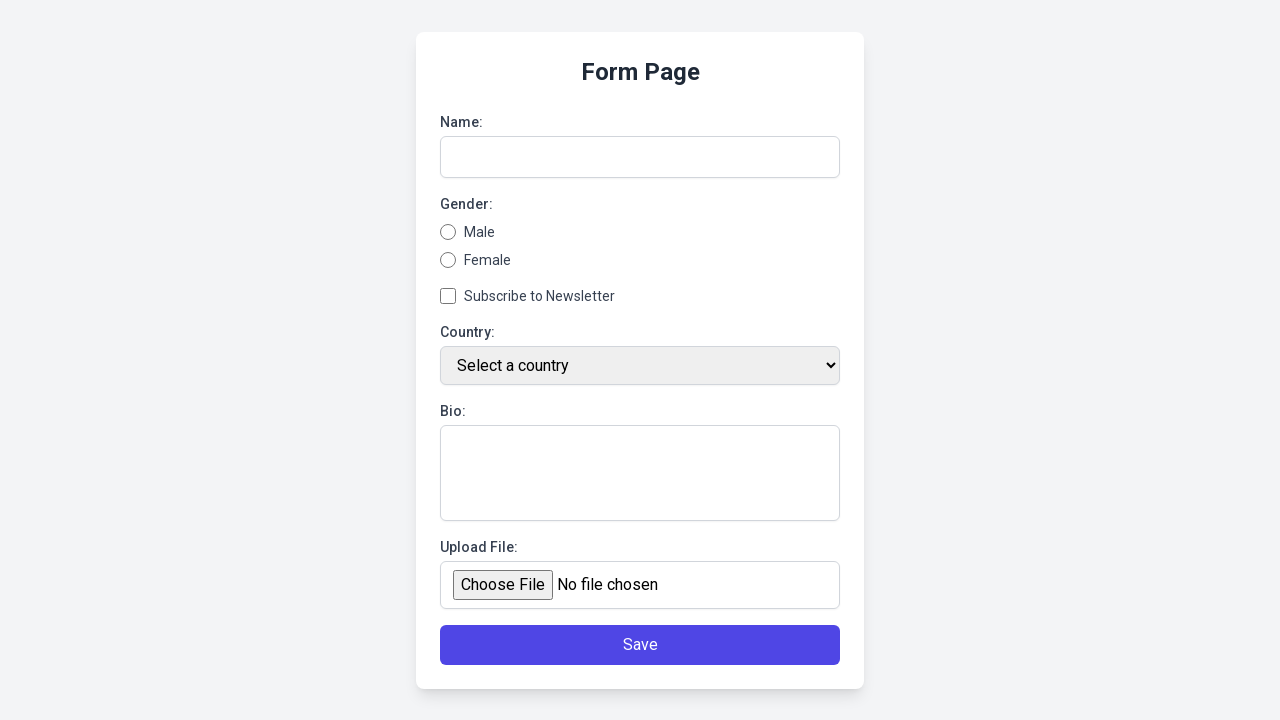

Filled name input field with 'John Doe' on #name-input
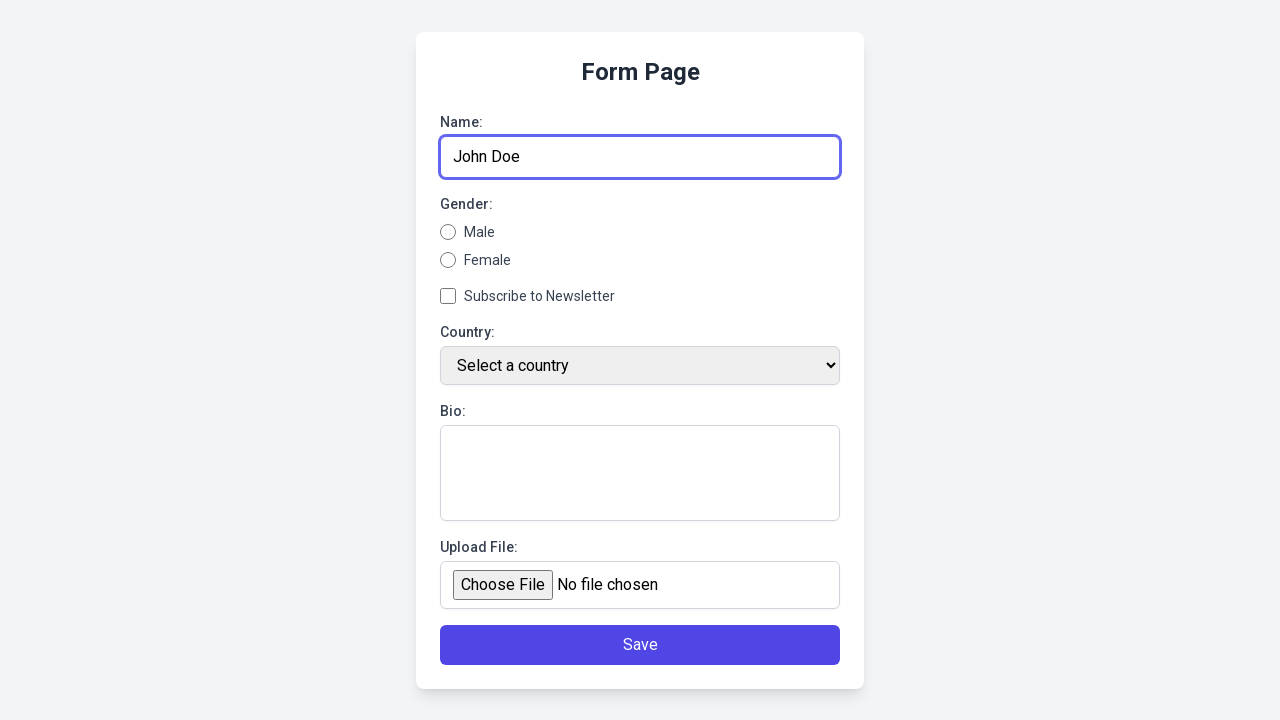

Selected male gender radio button at (448, 232) on #gender-male
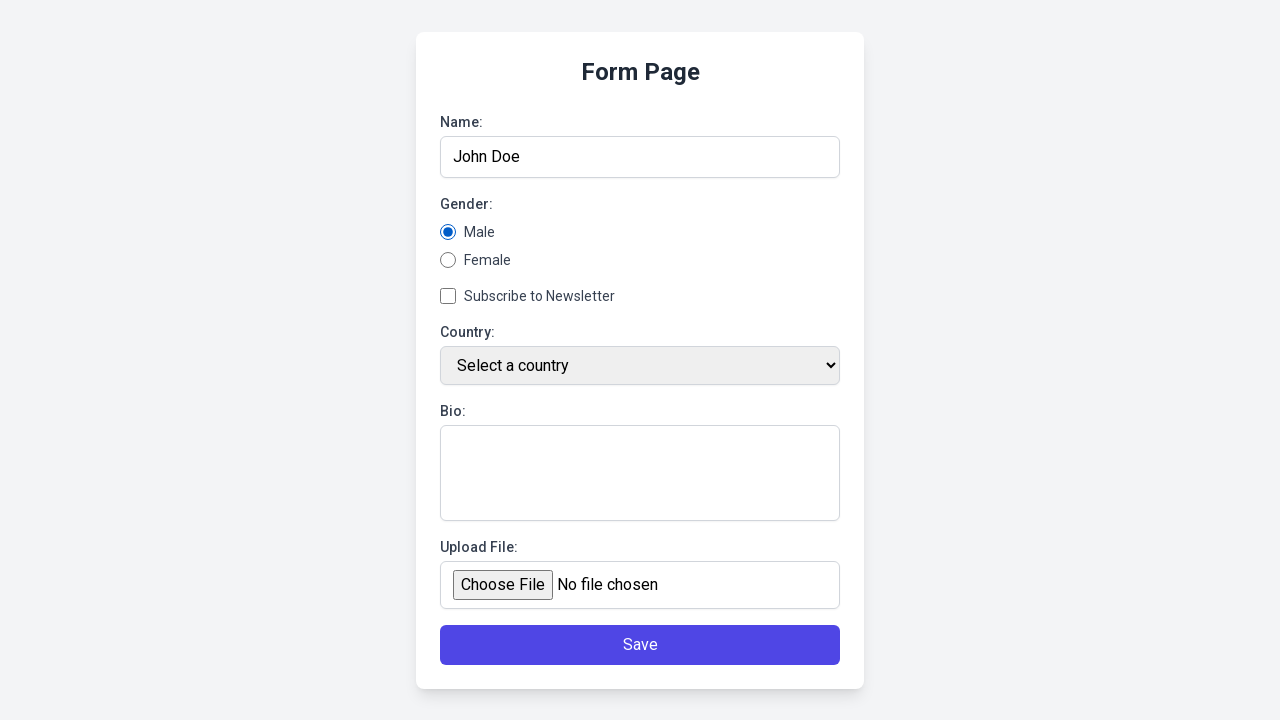

Checked newsletter checkbox at (448, 296) on #newsletter
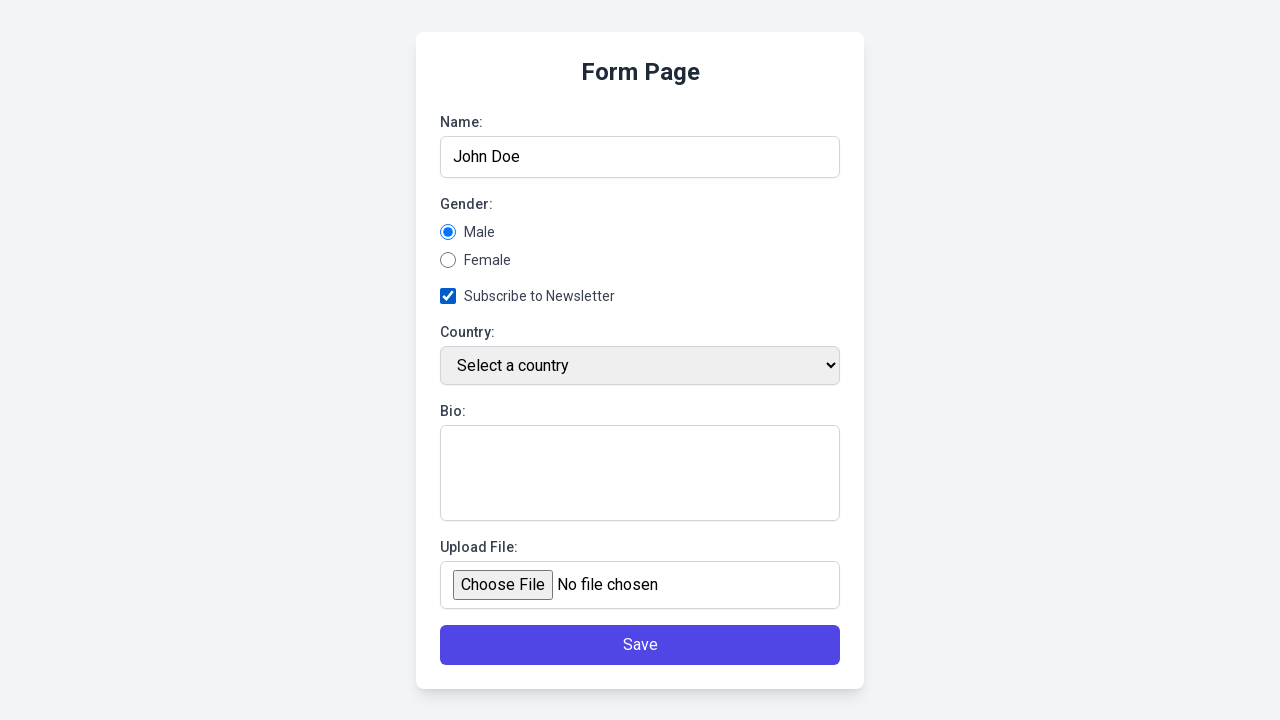

Selected USA from country dropdown on #country
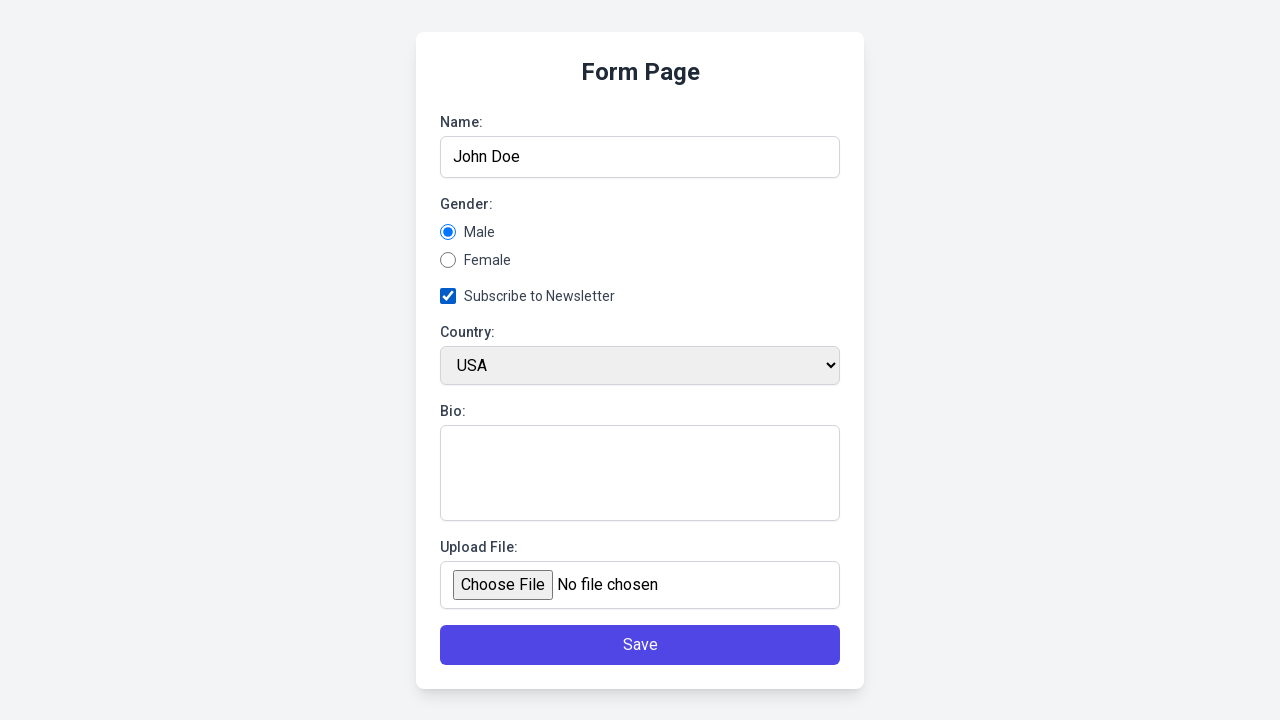

Filled bio textarea with test text on #bio
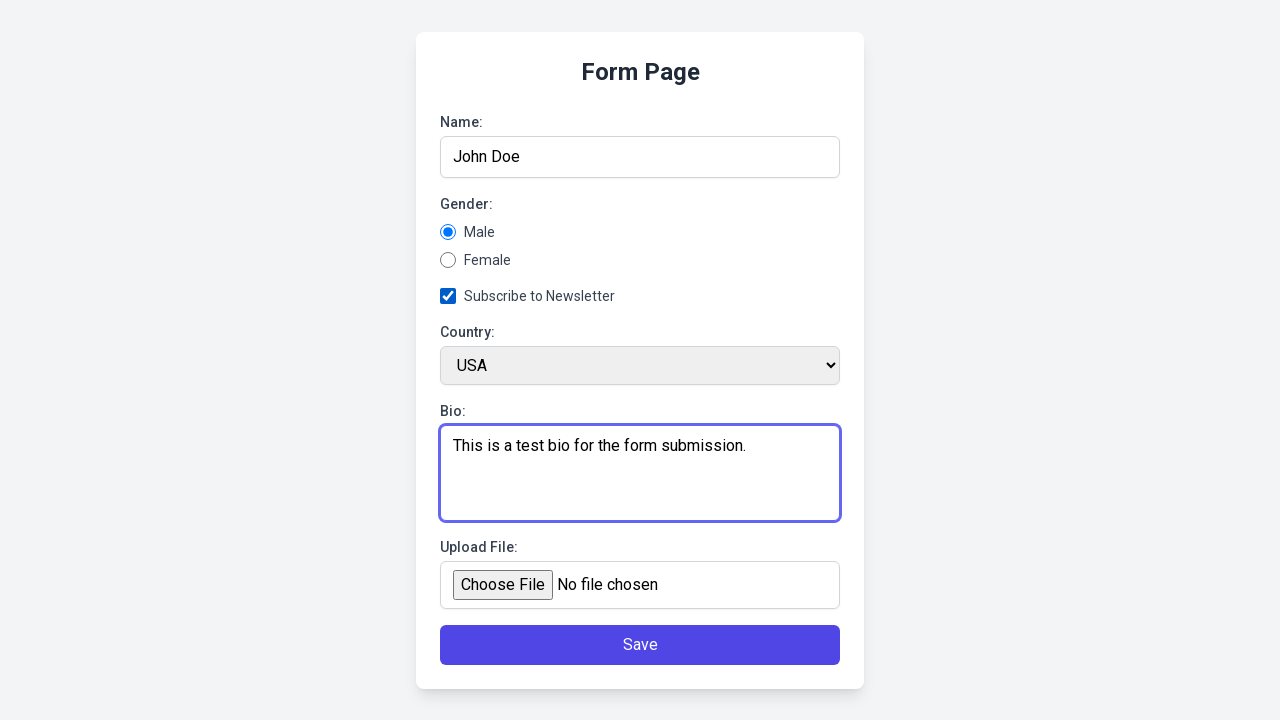

Clicked form submit button at (640, 644) on button[type='submit']
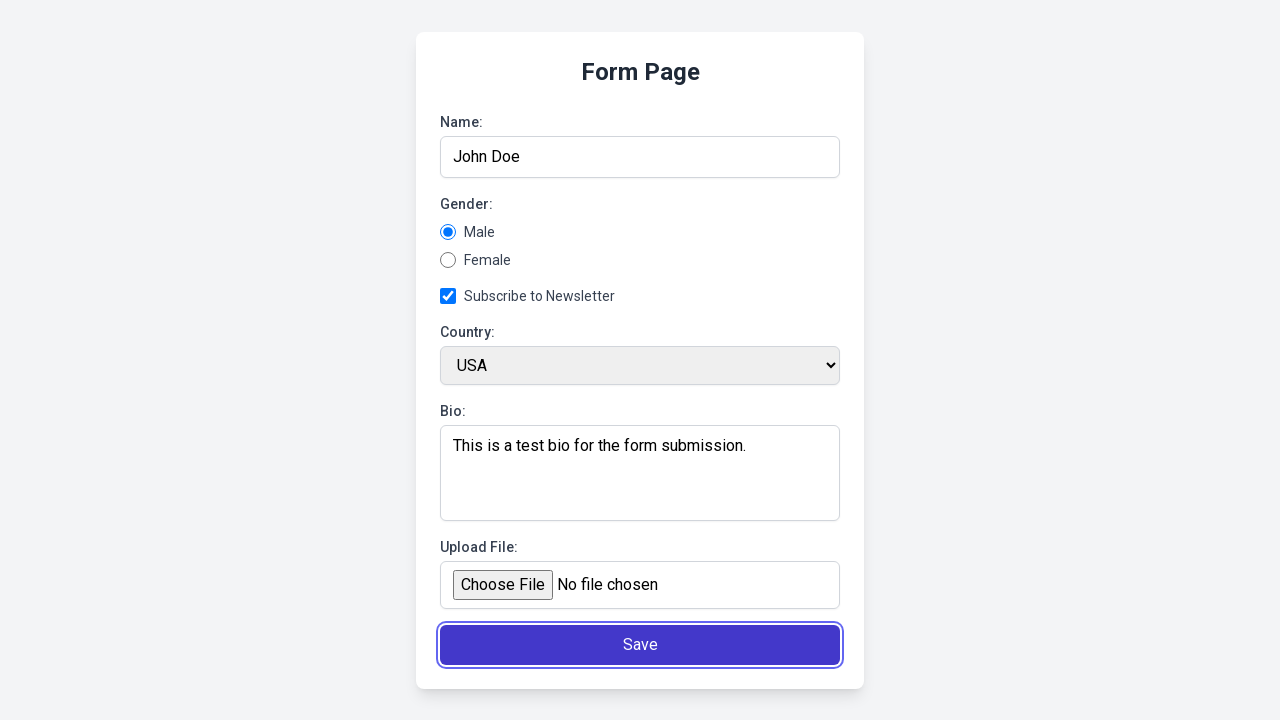

Set up dialog handler to accept confirmation alert
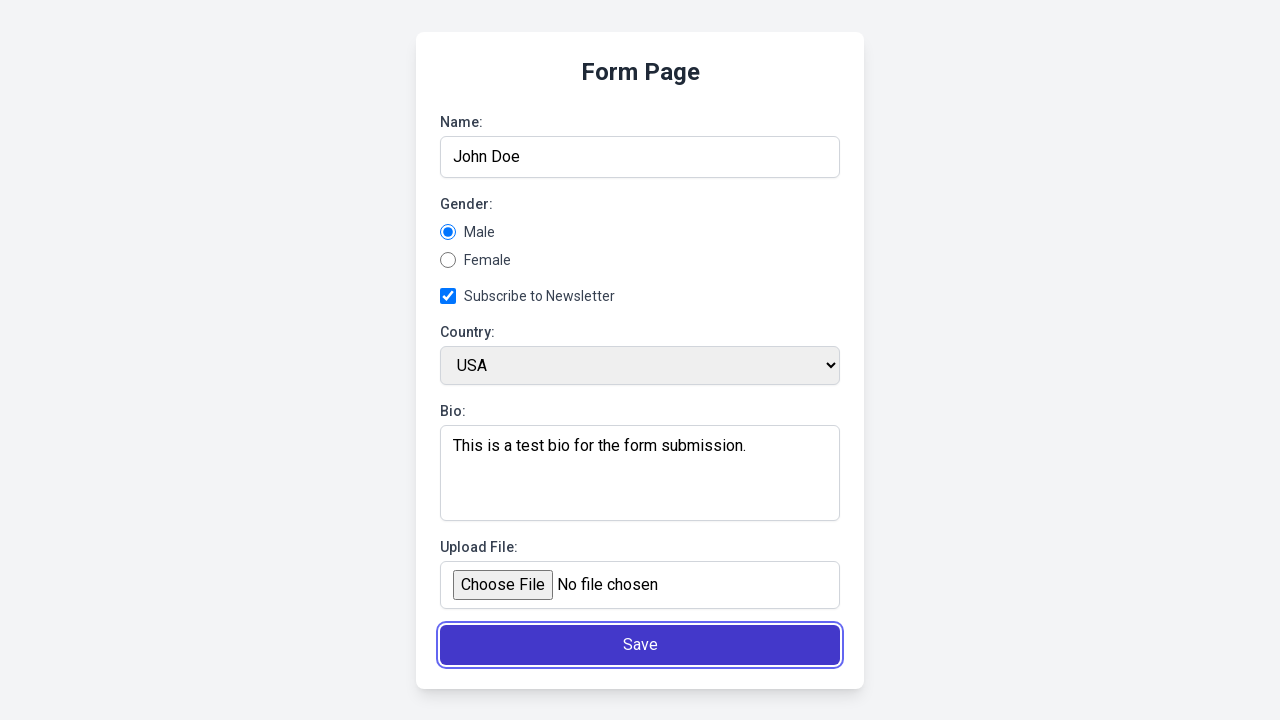

Waited for alert to appear and be handled
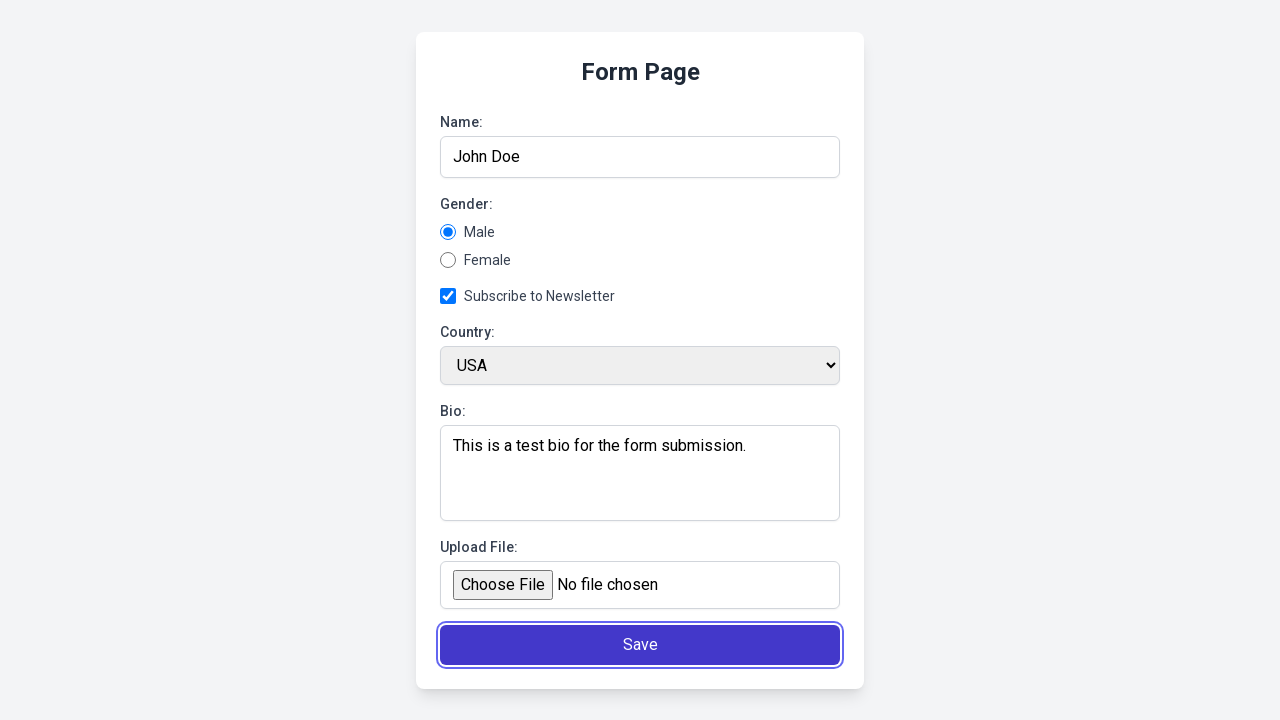

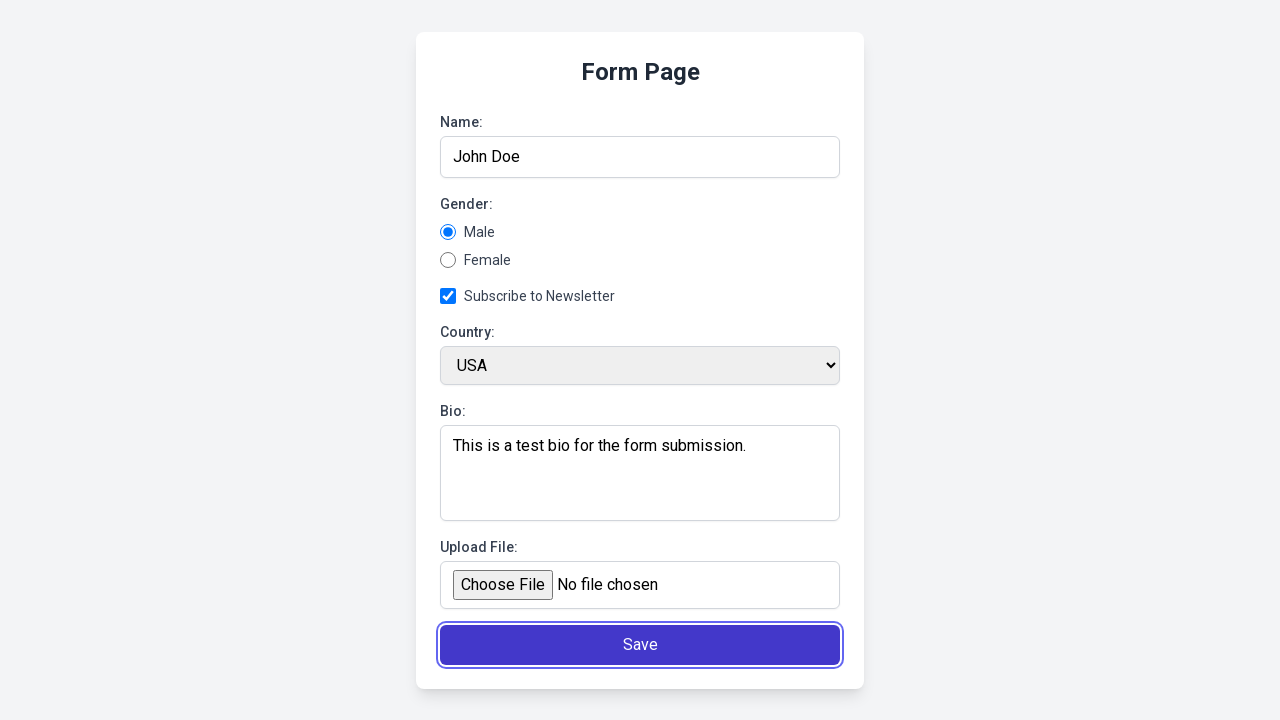